Verifies text content of element with class 'unbelievable' using assertFalse-style negative checks

Starting URL: https://kristinek.github.io/site/examples/locators

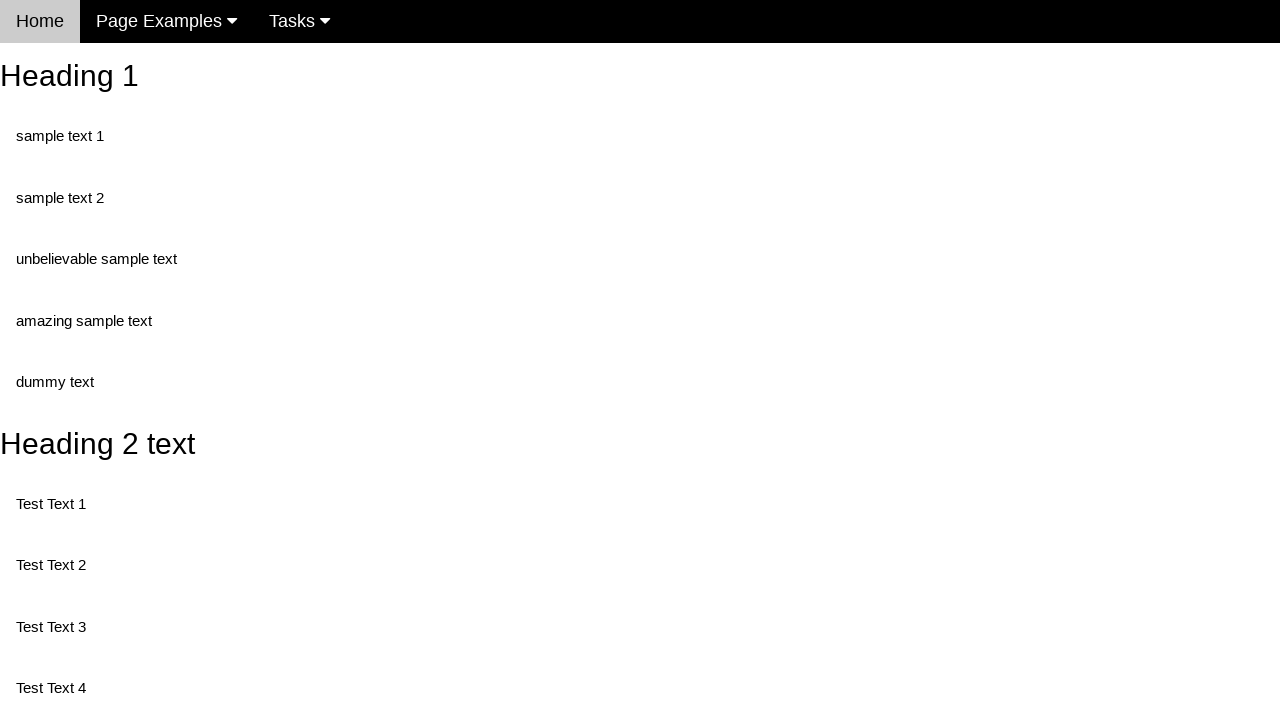

Navigated to locators example page
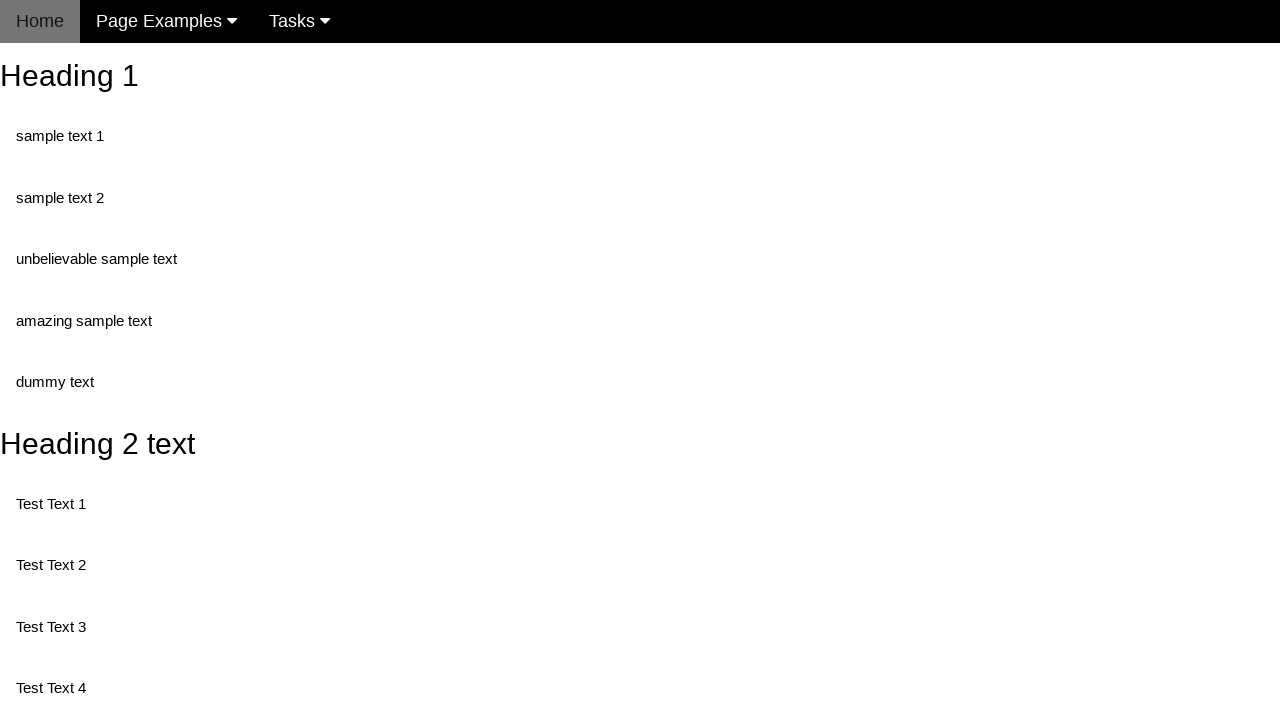

Retrieved text content from element with class 'unbelievable'
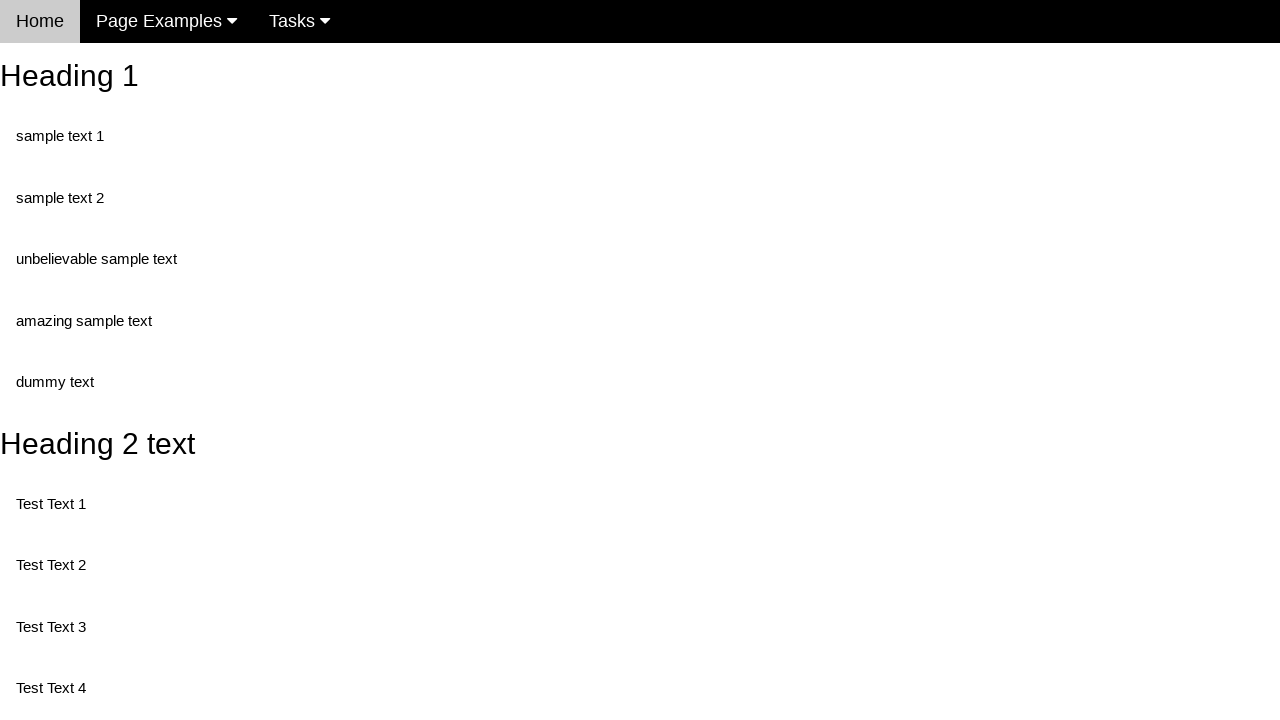

Asserted that element text equals 'unbelievable sample text'
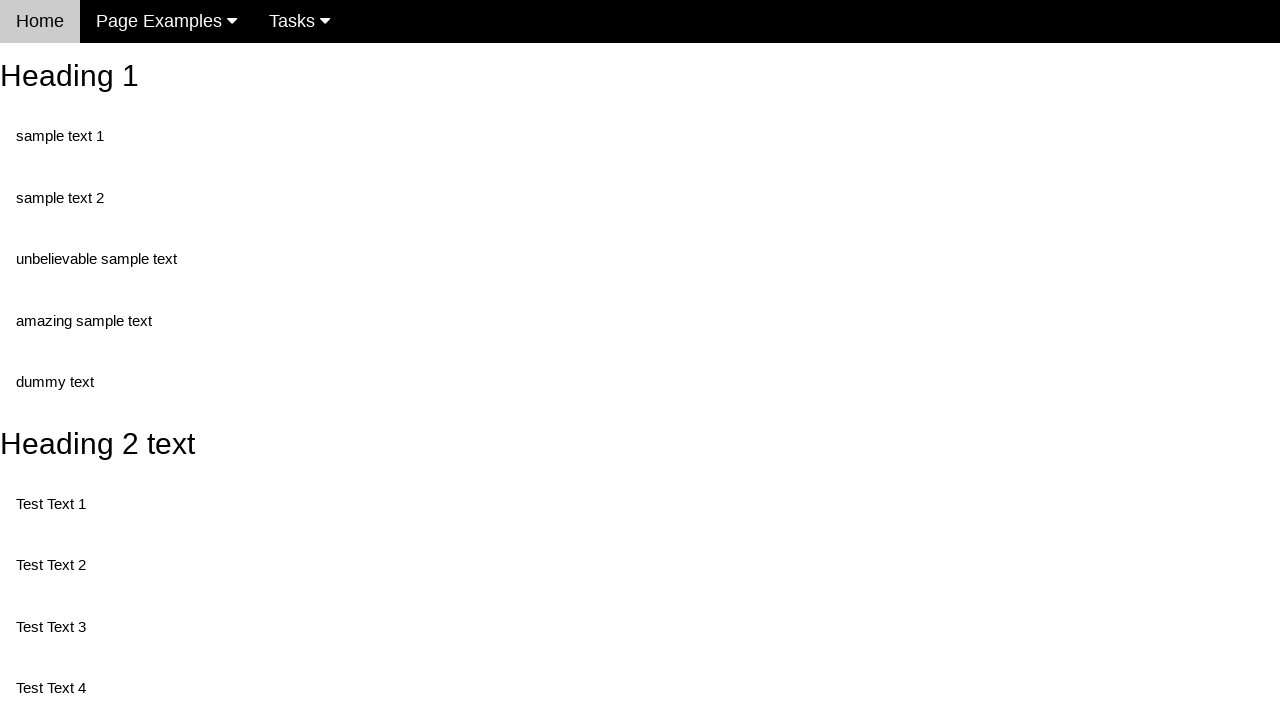

Asserted that element text does not equal 'wrong text'
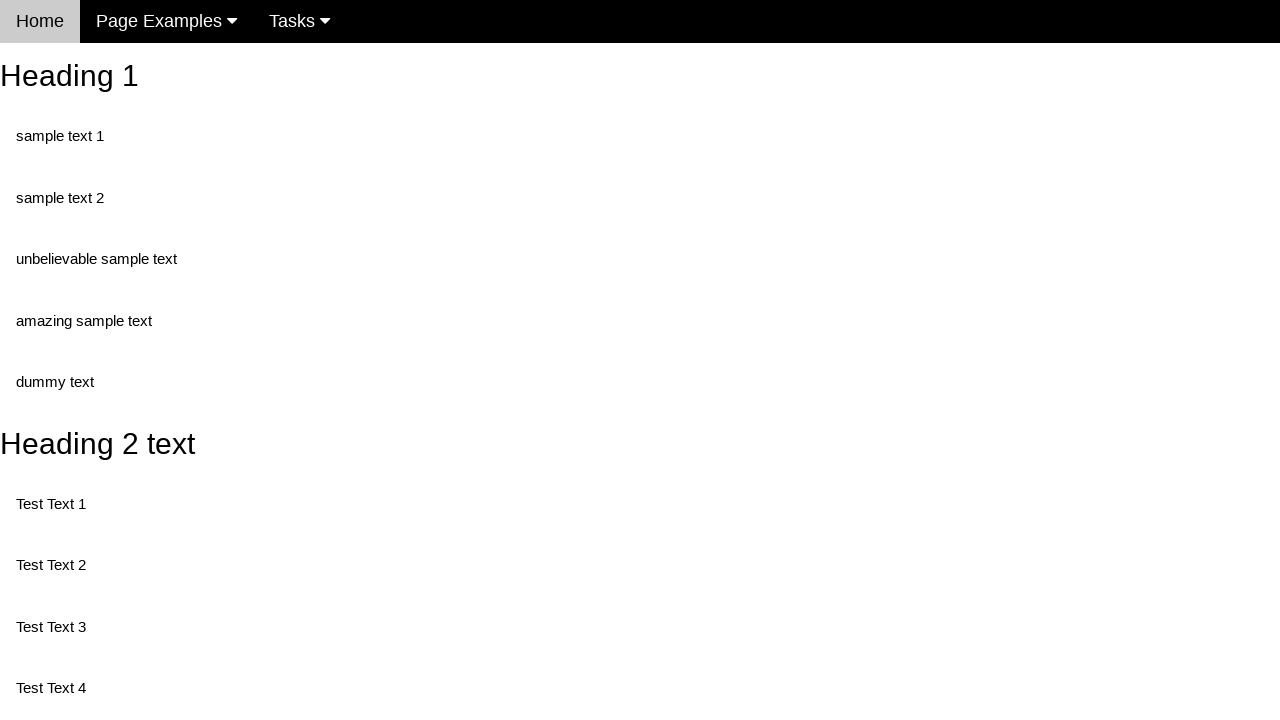

Asserted that element text does not contain 'wrong text'
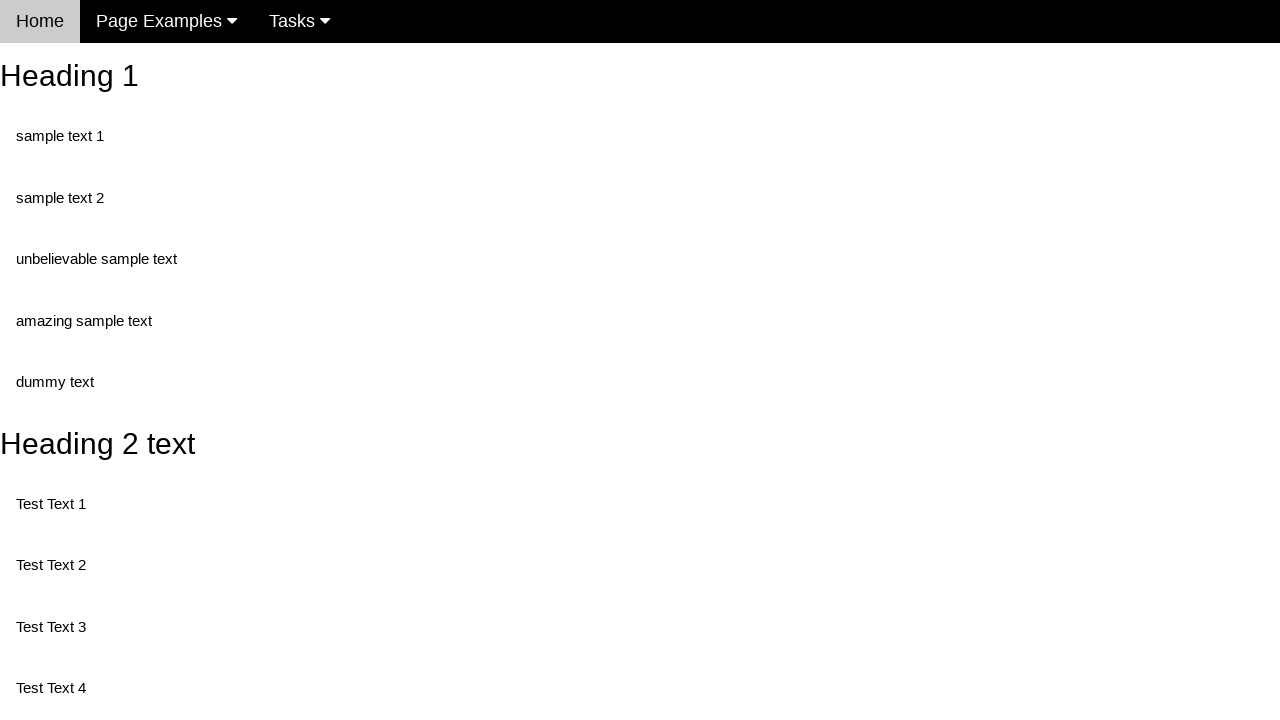

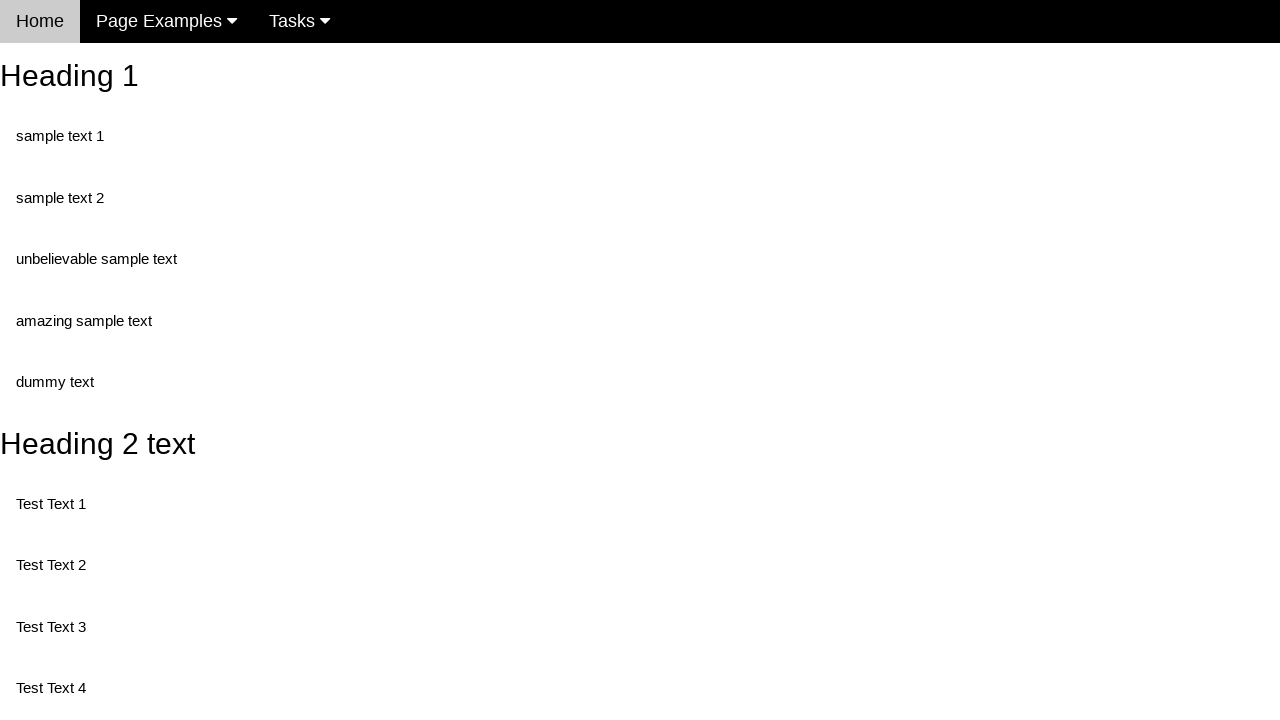